Tests that number input fields accept numeric values by filling a lessons field with a number

Starting URL: https://aistudio555jamstack-production.up.railway.app/content-admin-comprehensive.html

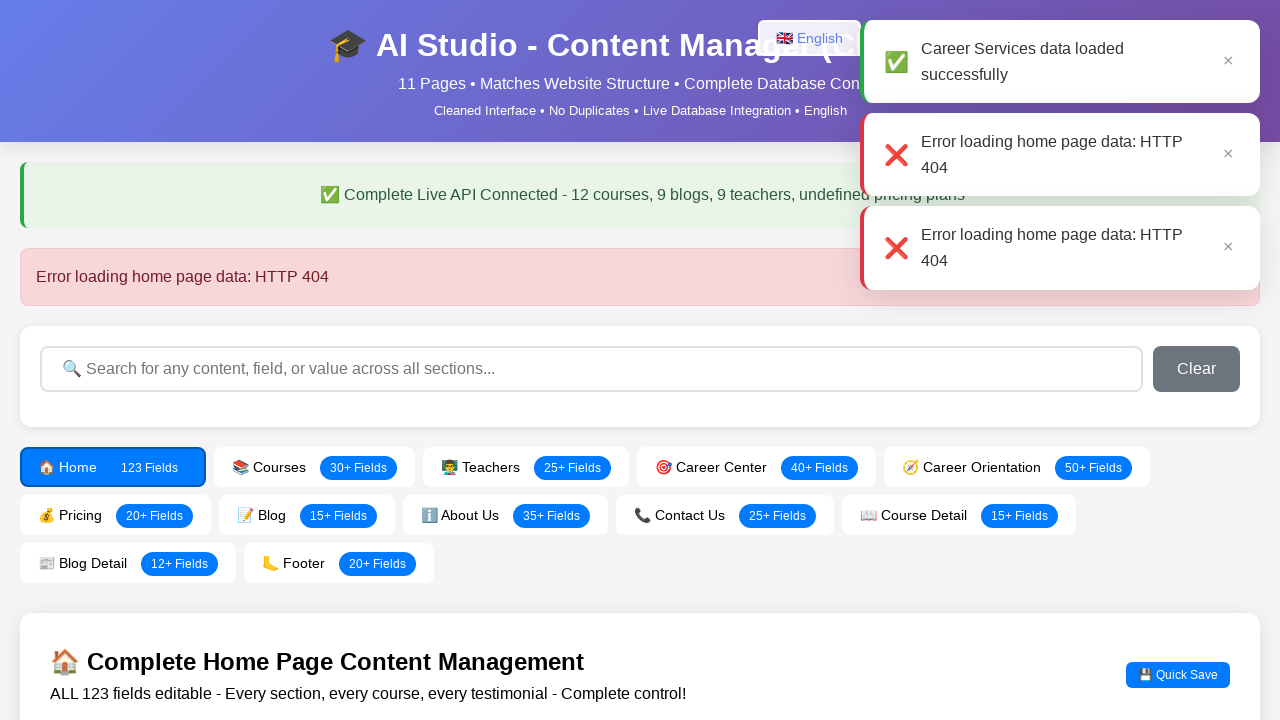

Clicked Home Page tab at (640, 277) on text=Home Page
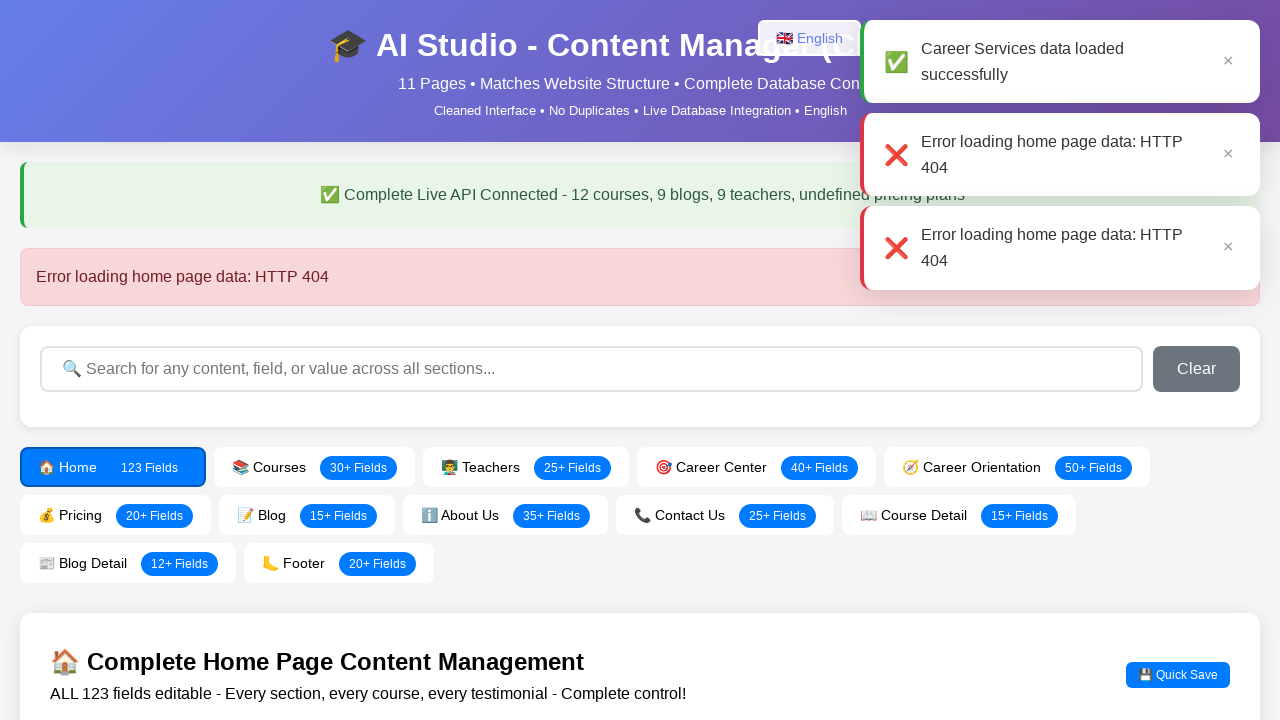

Waited 1000ms for page to load
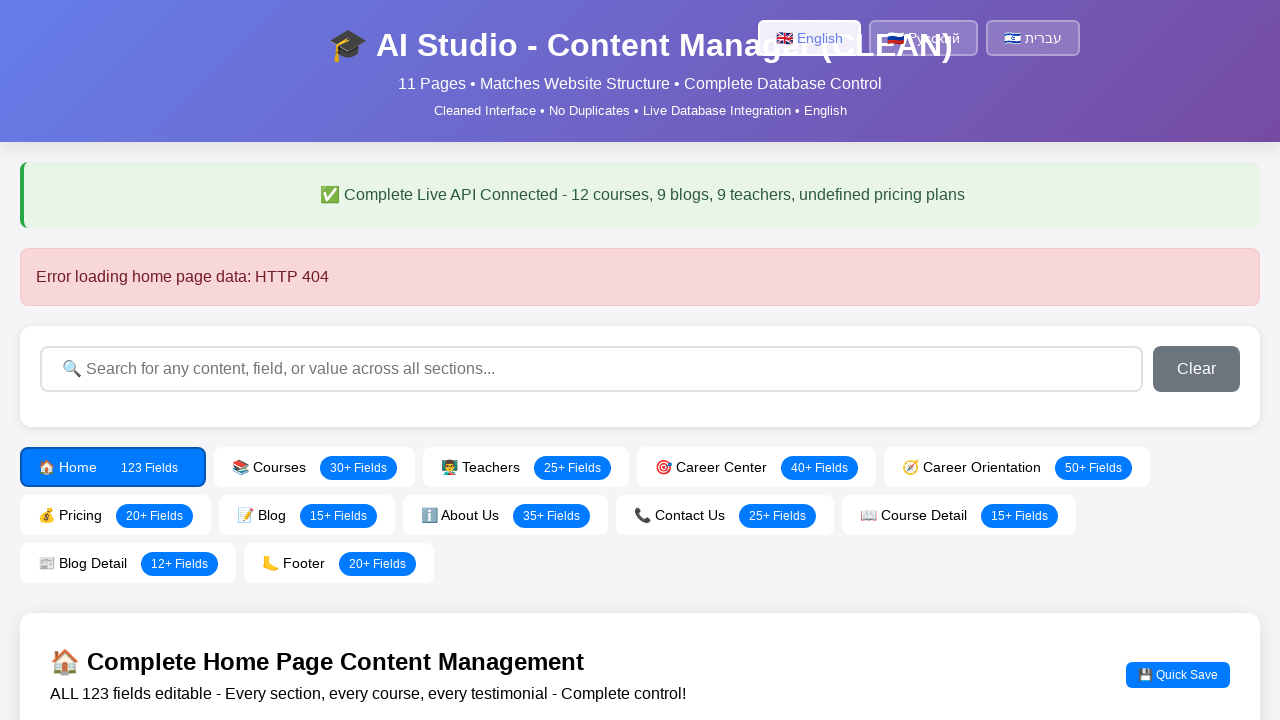

Located lessons field with id 'course1Lessons'
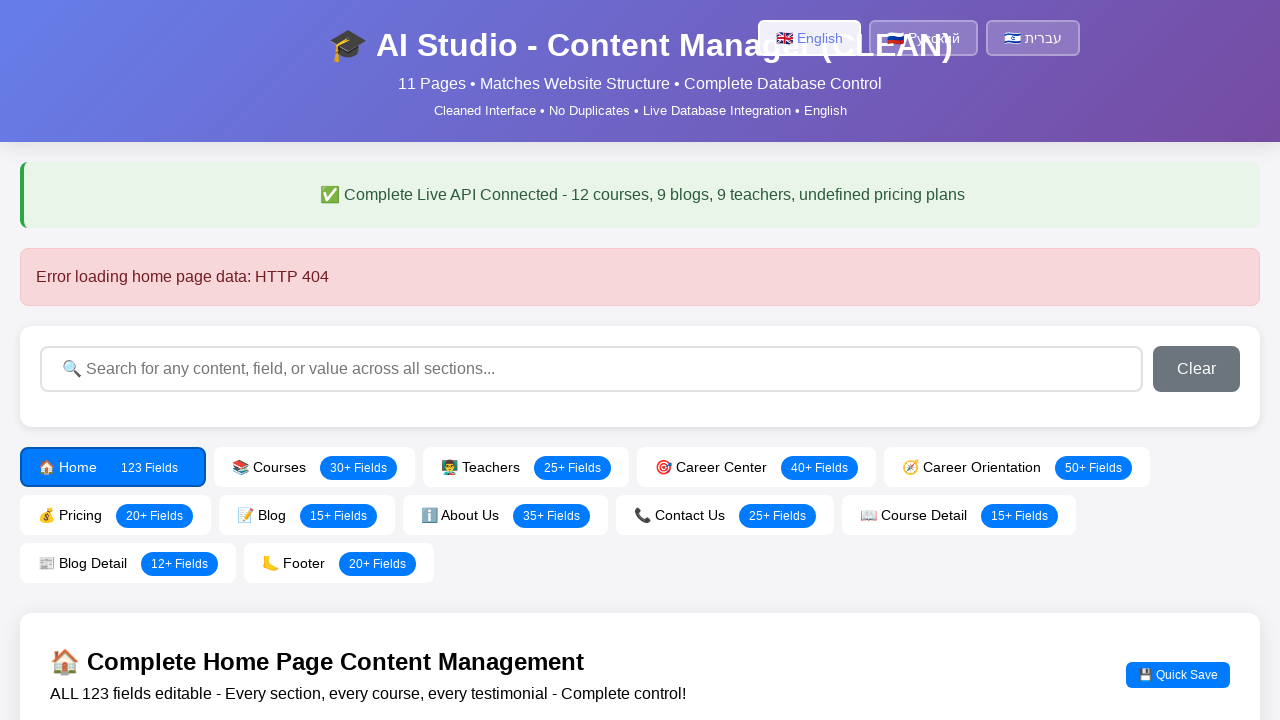

Cleared the lessons field on #course1Lessons
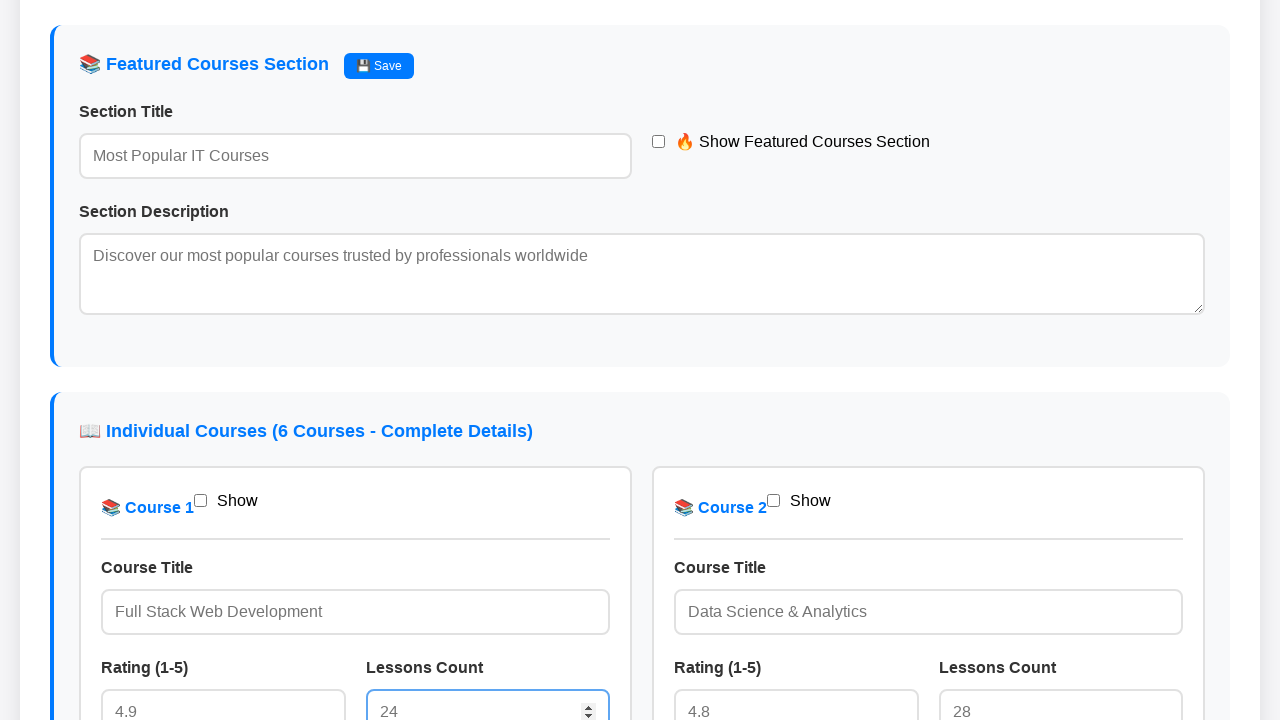

Typed numeric value '24' into lessons field on #course1Lessons
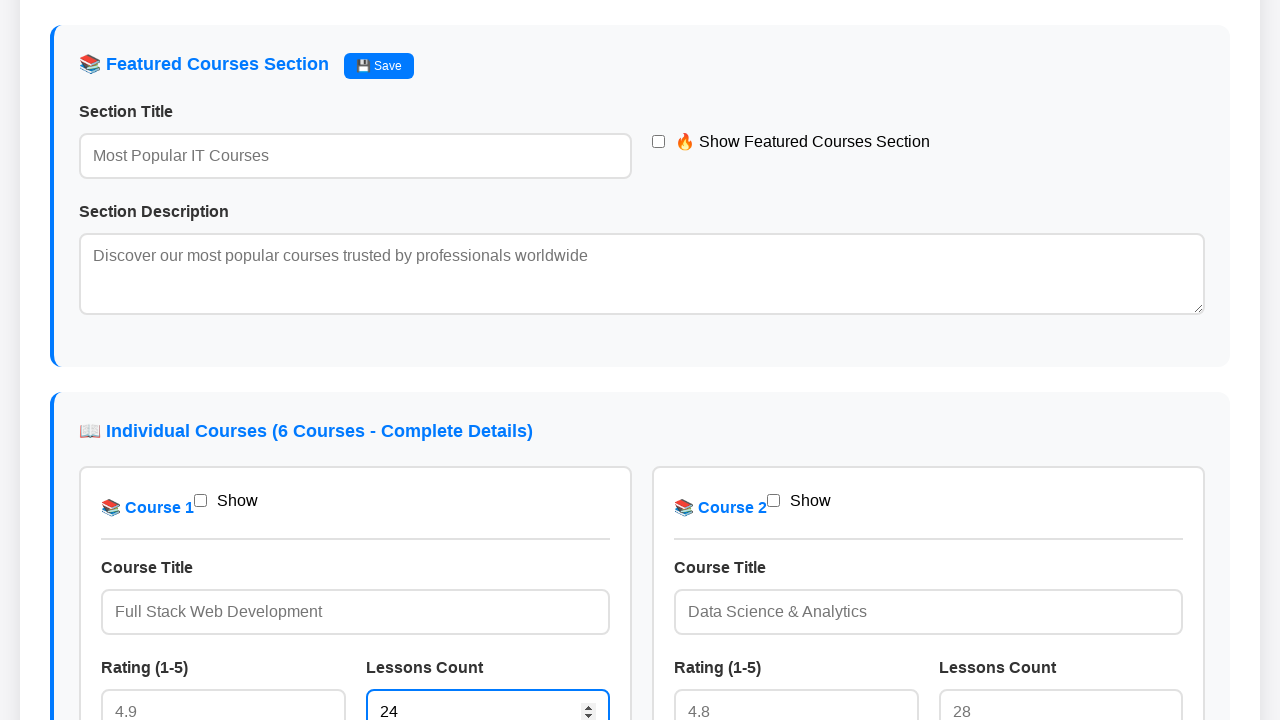

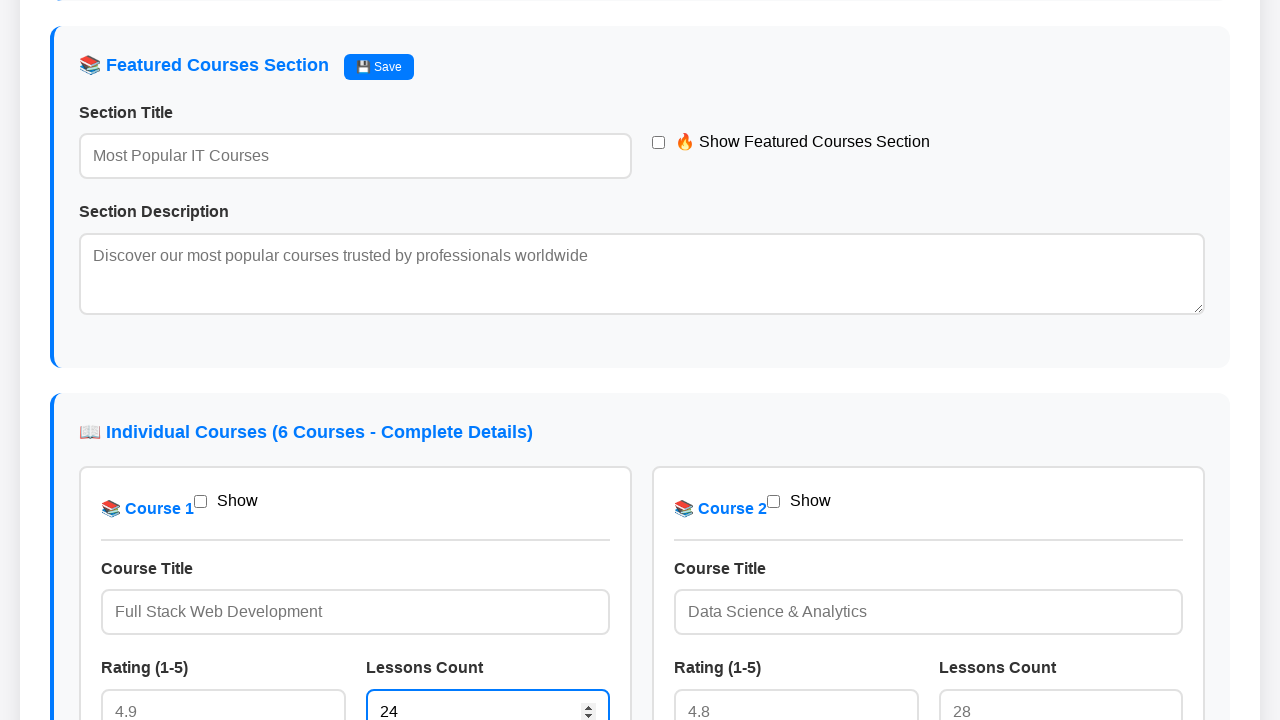